Tests menu interaction by performing a right-click action on a main menu item

Starting URL: https://demoqa.com/menu/

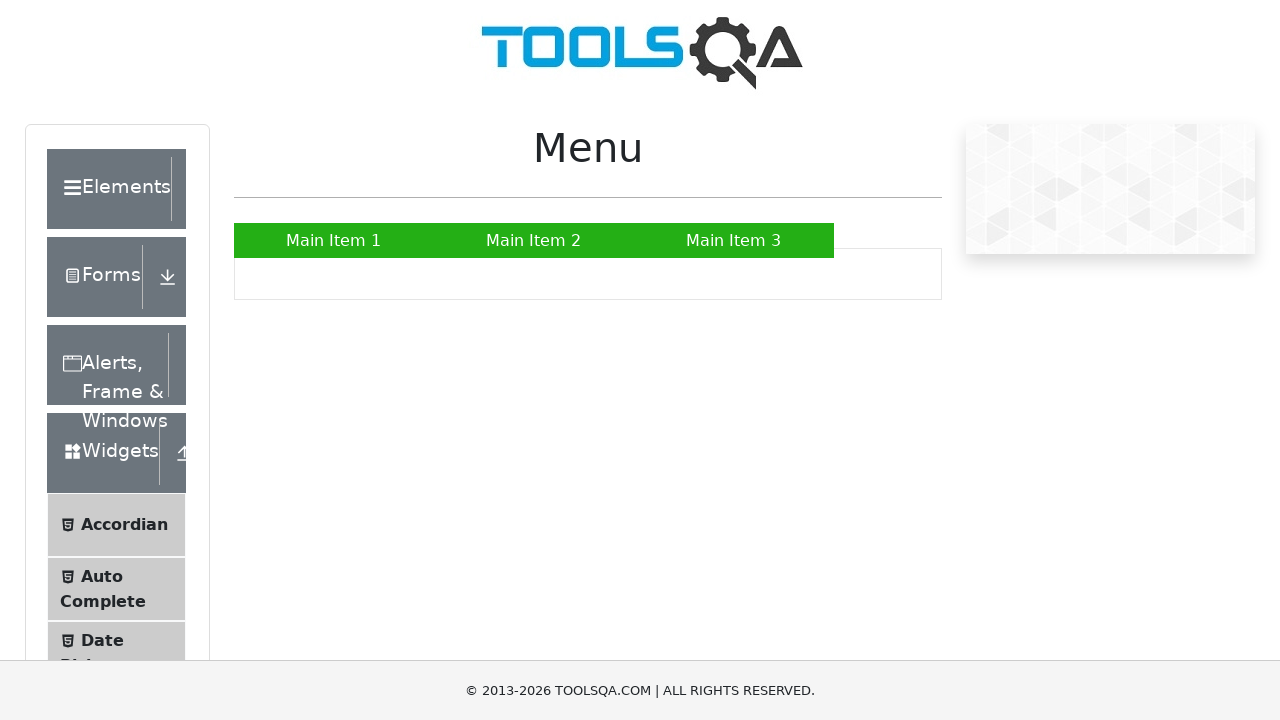

Located main menu item 'Main Item 2'
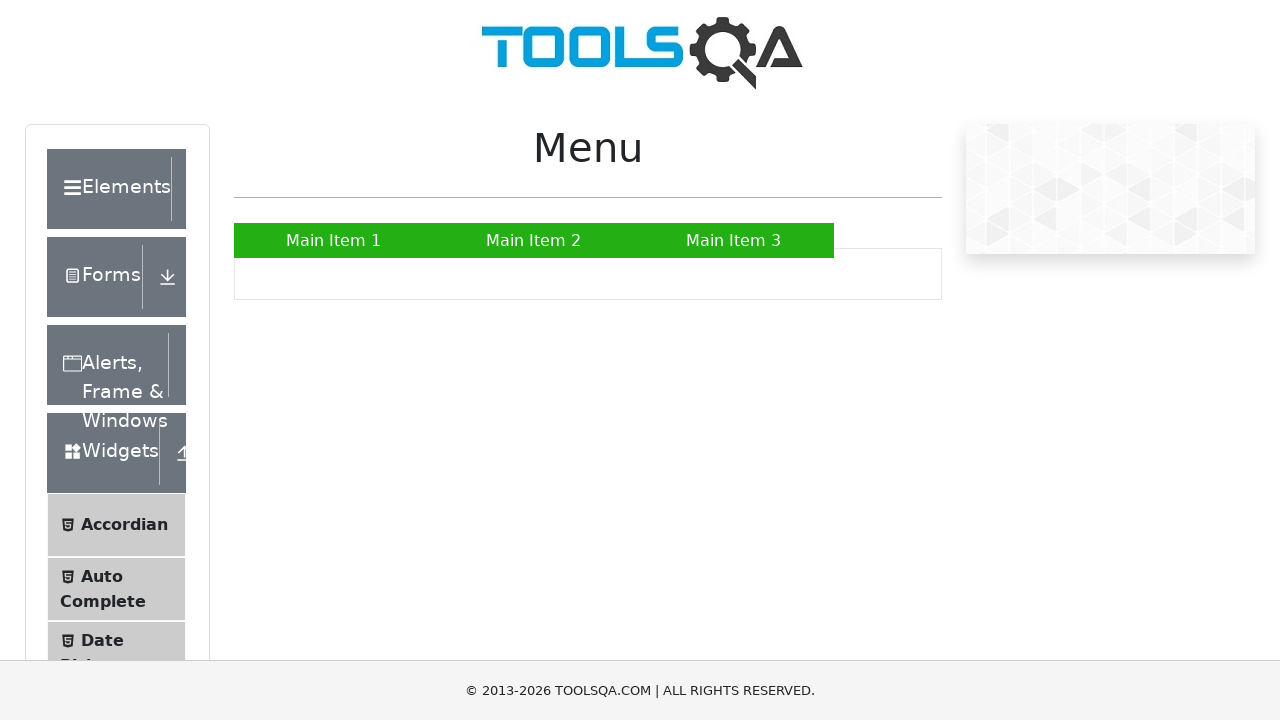

Right-clicked on main menu item 'Main Item 2' at (534, 240) on xpath=//a[text()='Main Item 2']
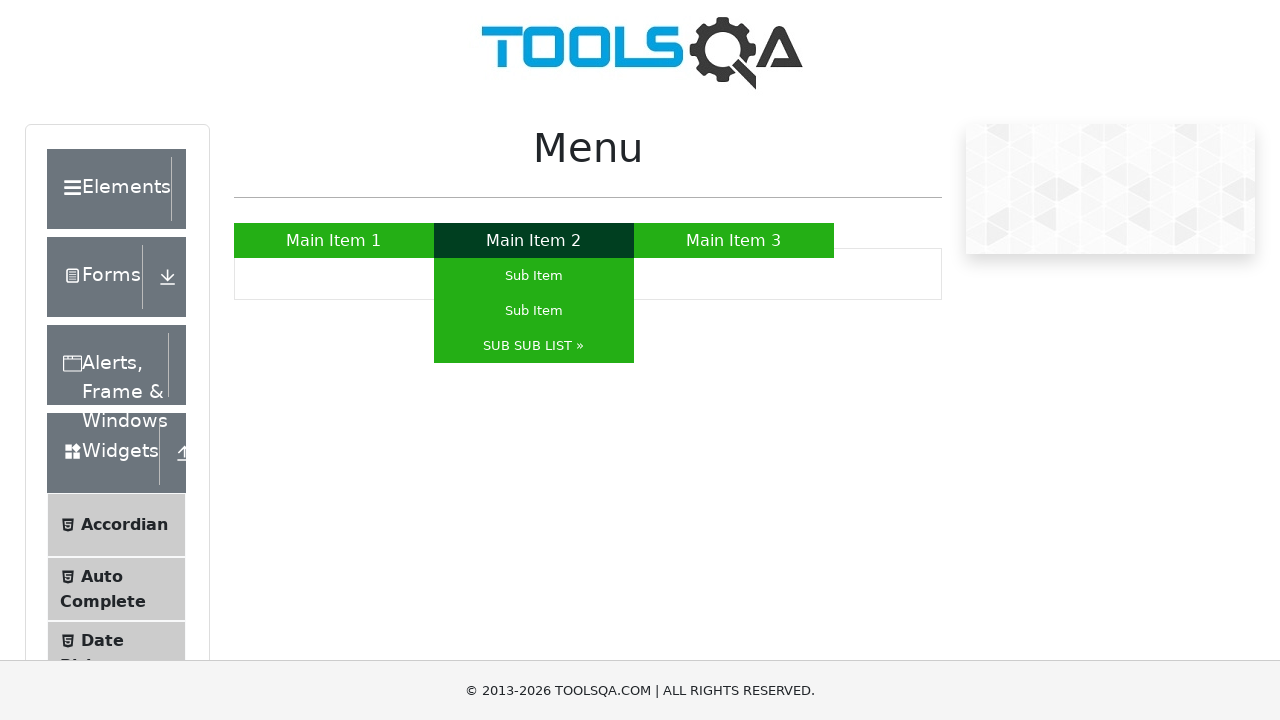

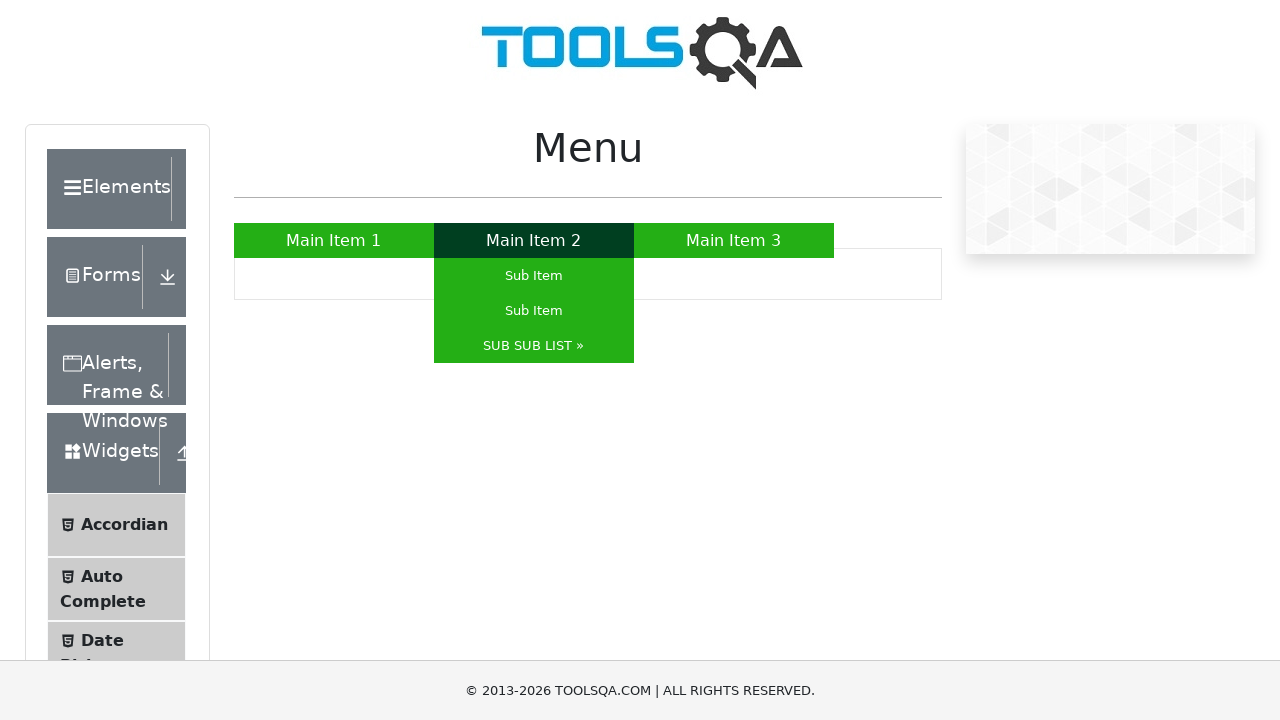